Navigates to the Etherfirm website homepage and verifies the page loads successfully

Starting URL: https://etherfirm.co/

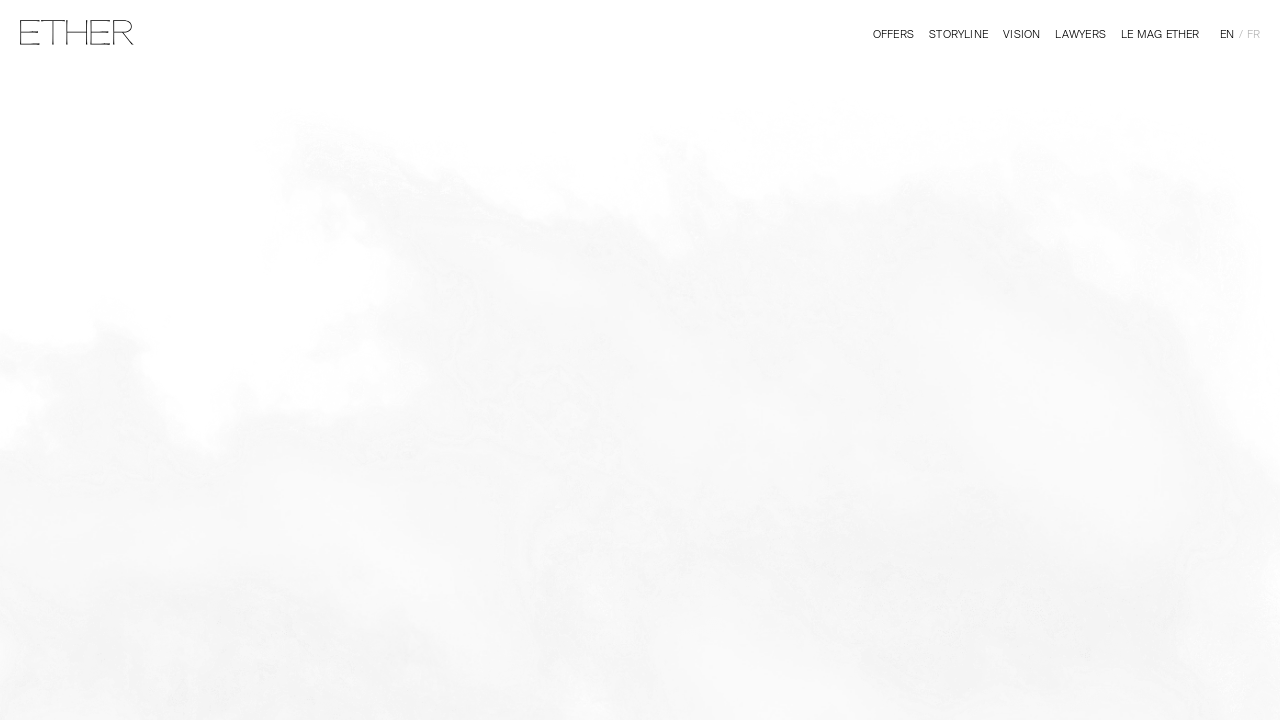

Waited for page to reach networkidle state
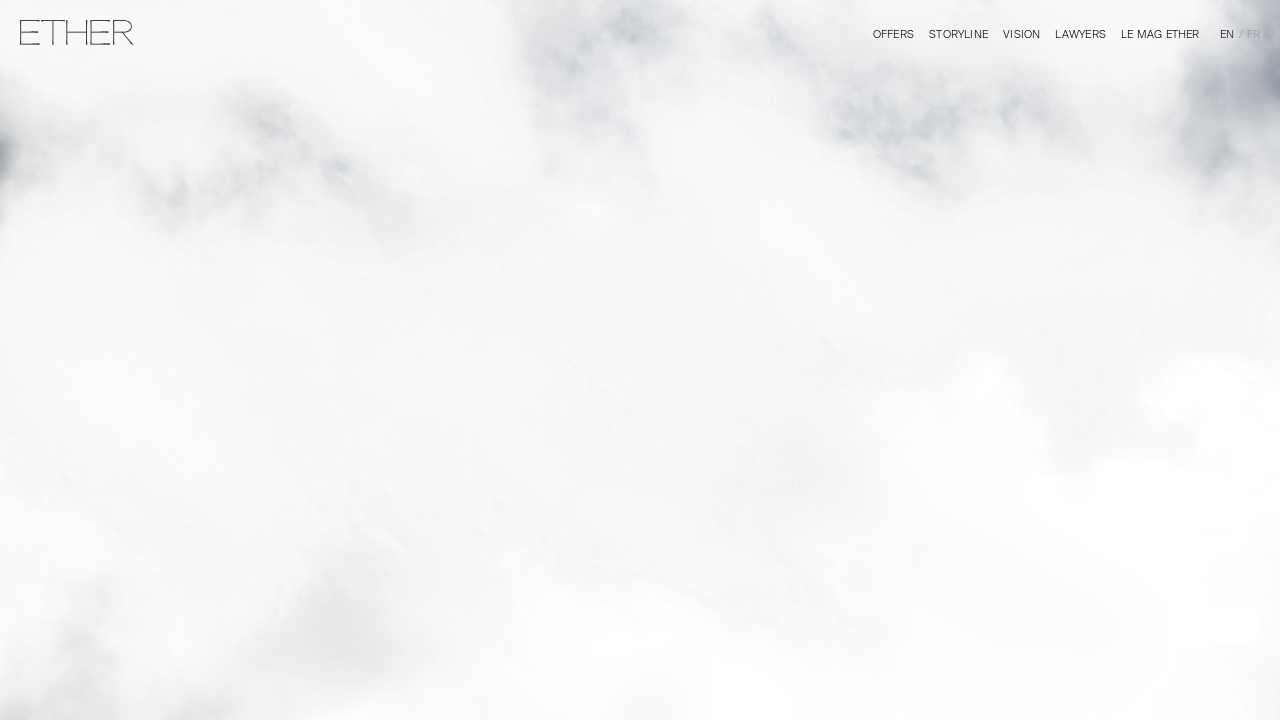

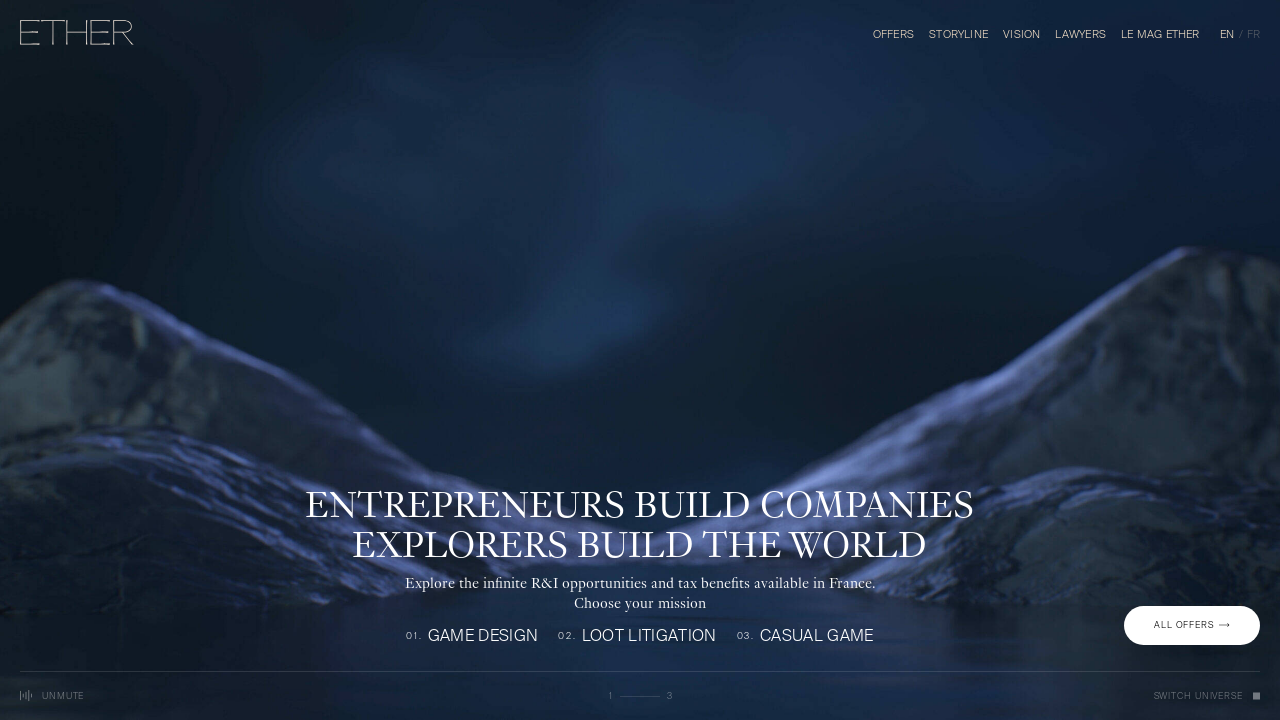